Tests page scrolling functionality by repeatedly scrolling down the license agreement page 5 times to verify smooth scrolling behavior.

Starting URL: https://www.actitime.com/license-agreement

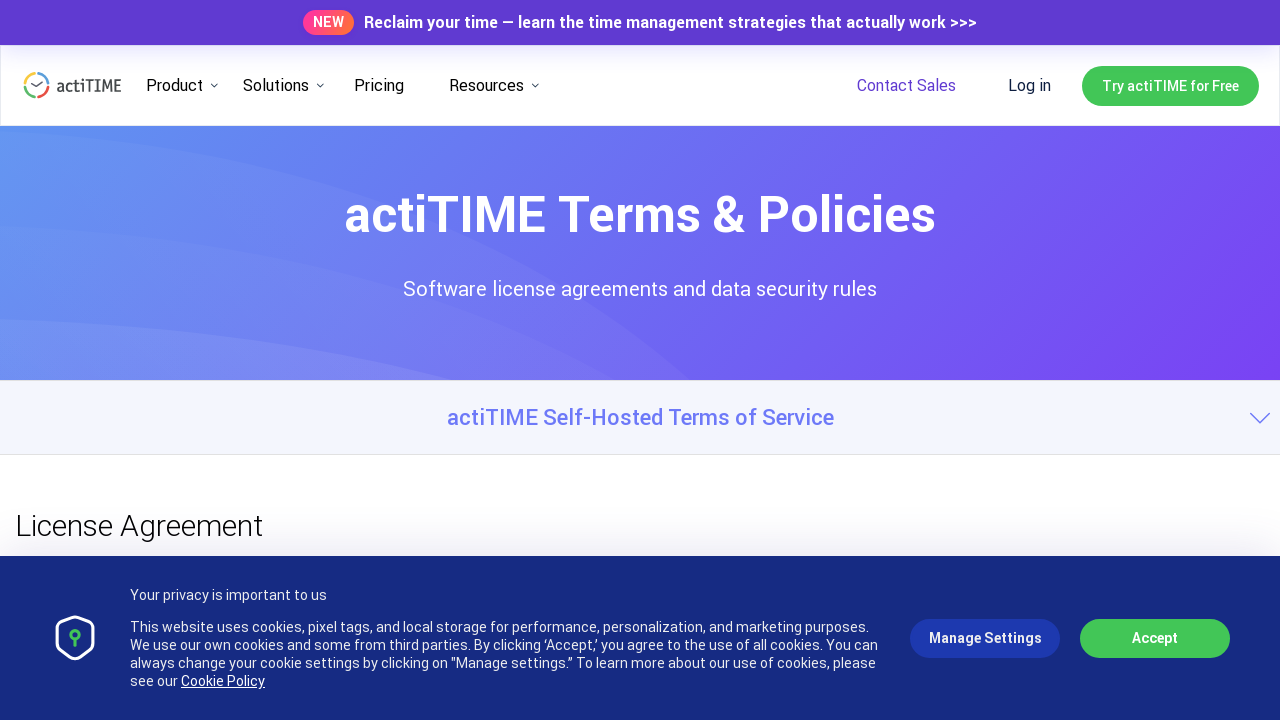

Navigated to license agreement page
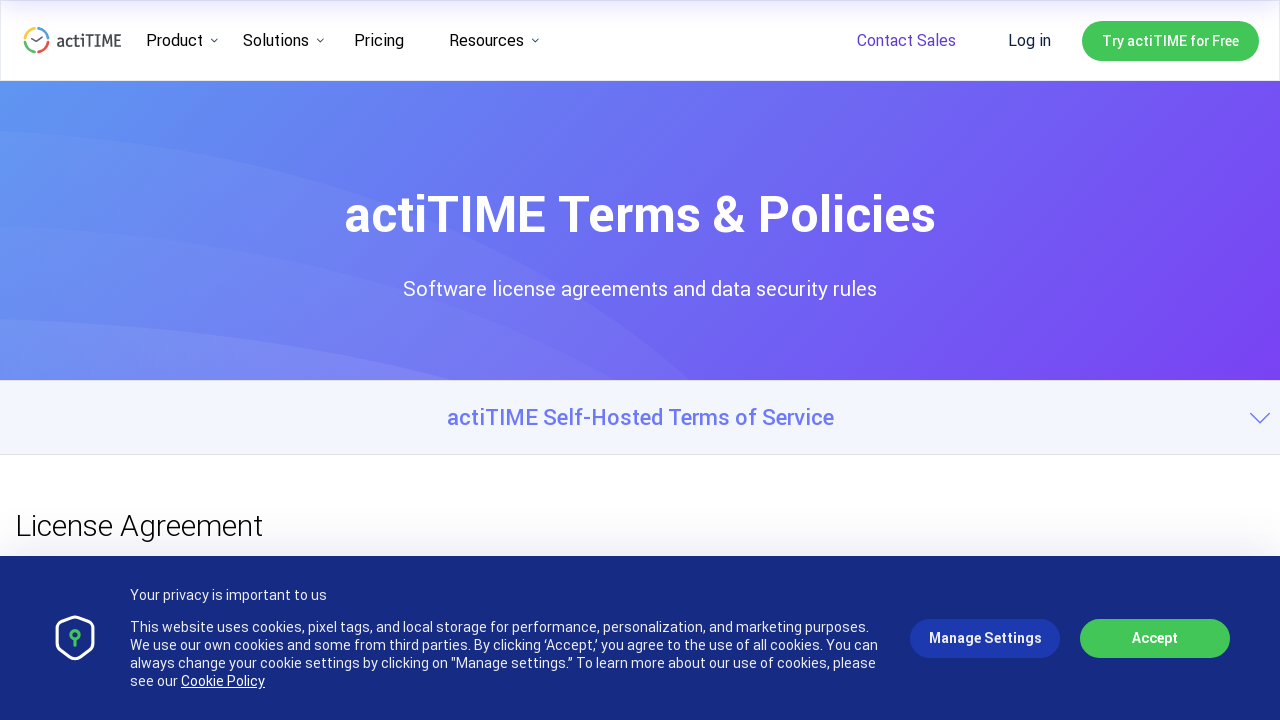

Scrolled down the license agreement page (scroll 1 of 5)
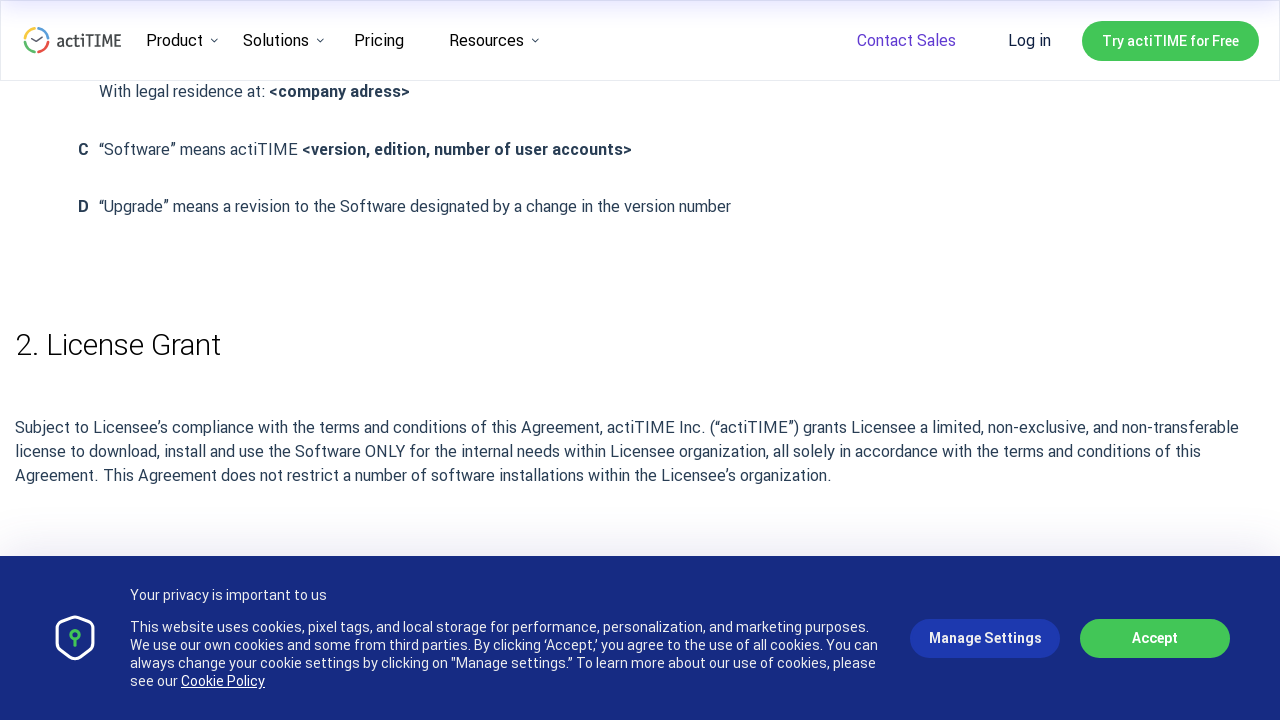

Waited 1 second after scroll 1
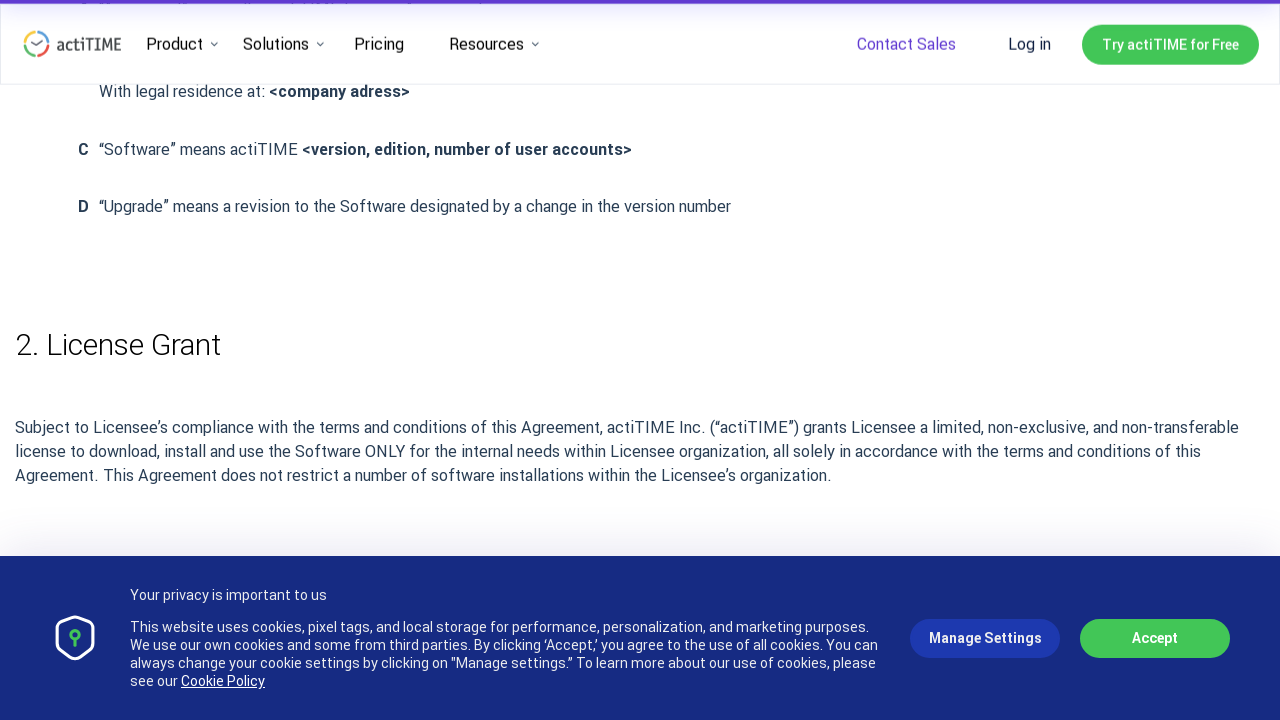

Scrolled down the license agreement page (scroll 2 of 5)
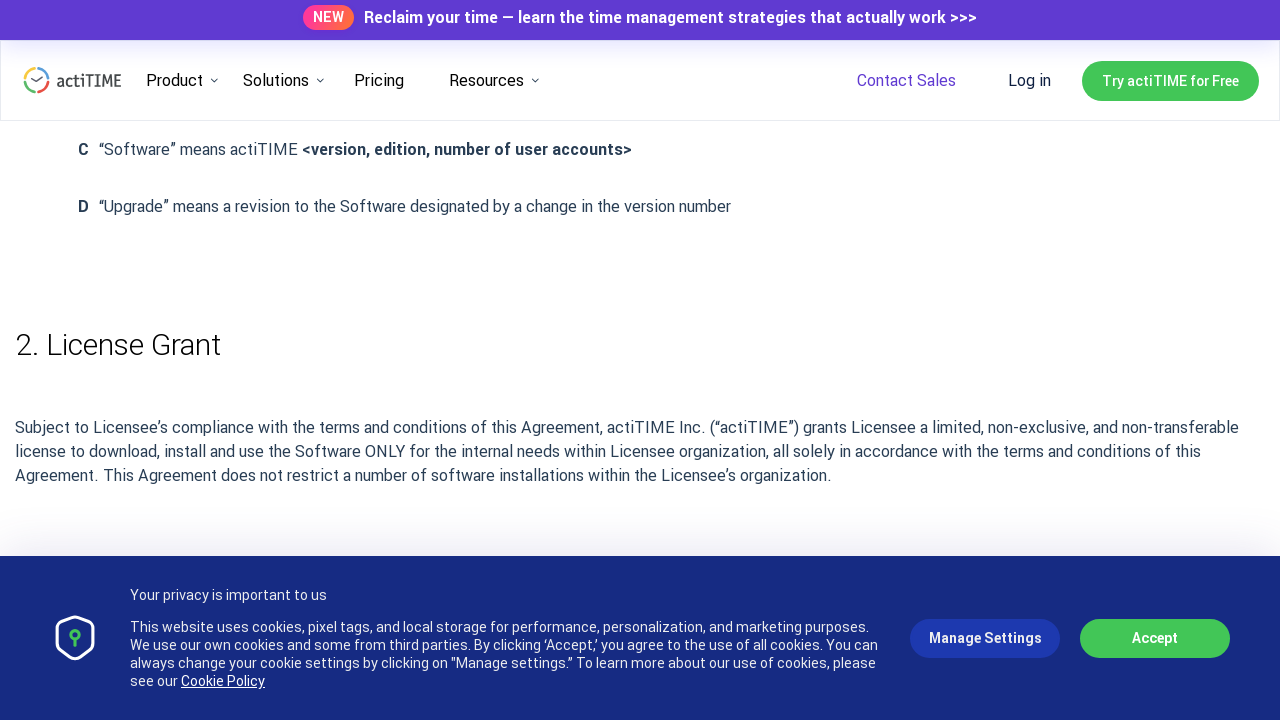

Waited 1 second after scroll 2
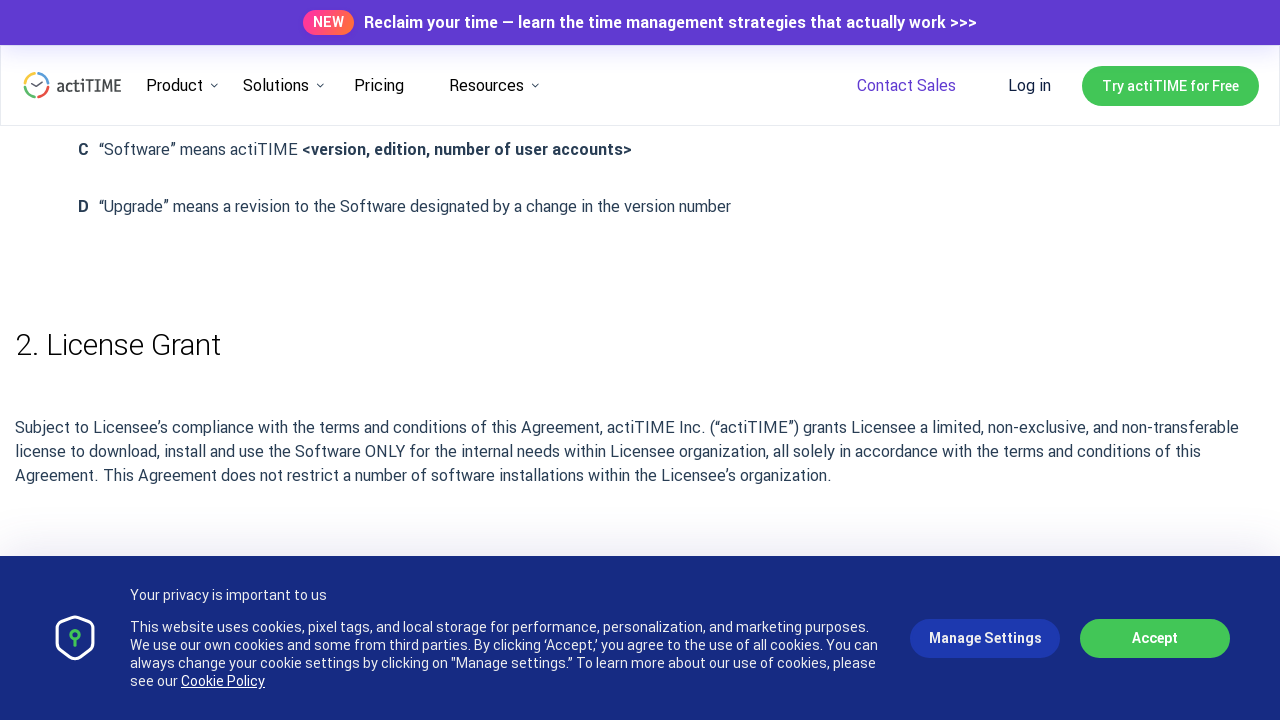

Scrolled down the license agreement page (scroll 3 of 5)
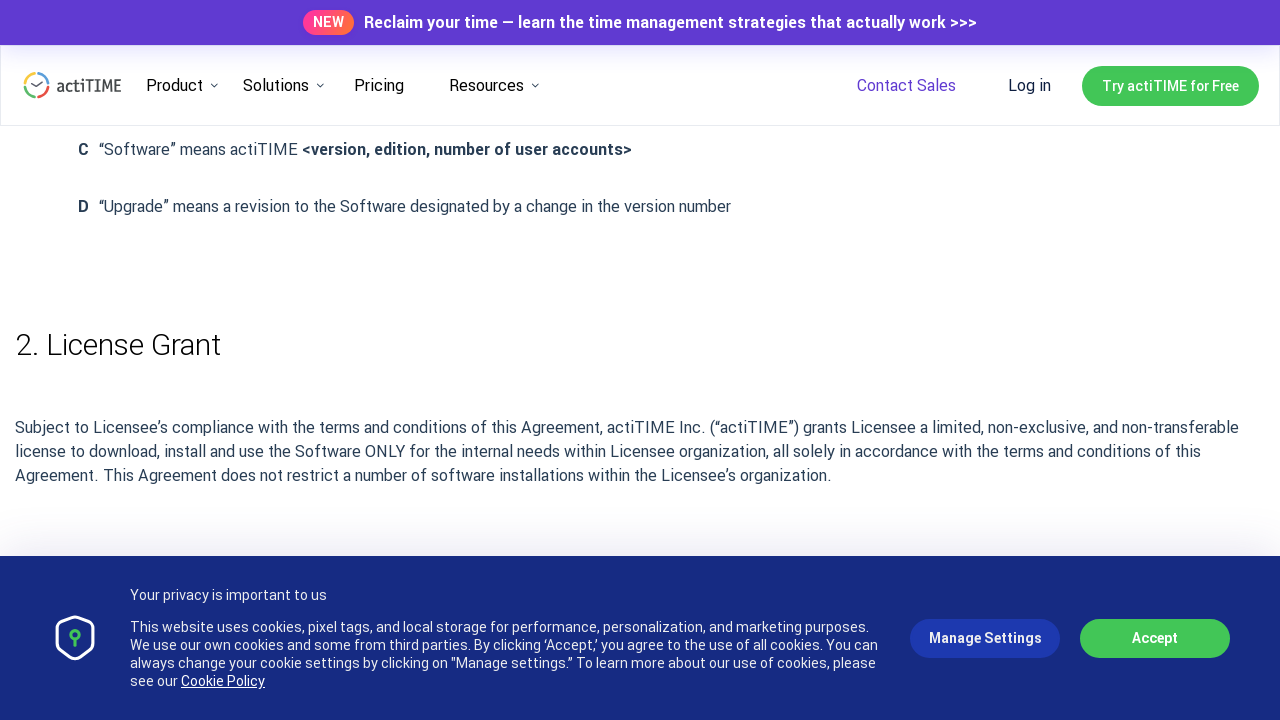

Waited 1 second after scroll 3
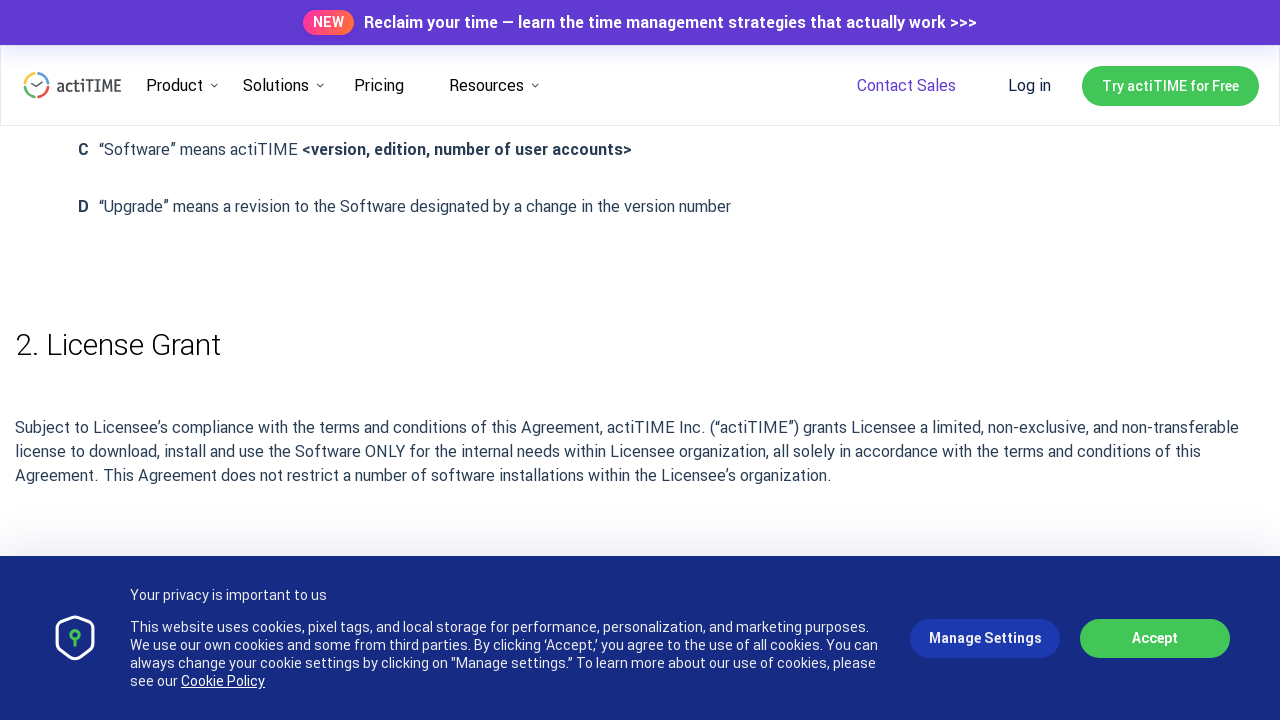

Scrolled down the license agreement page (scroll 4 of 5)
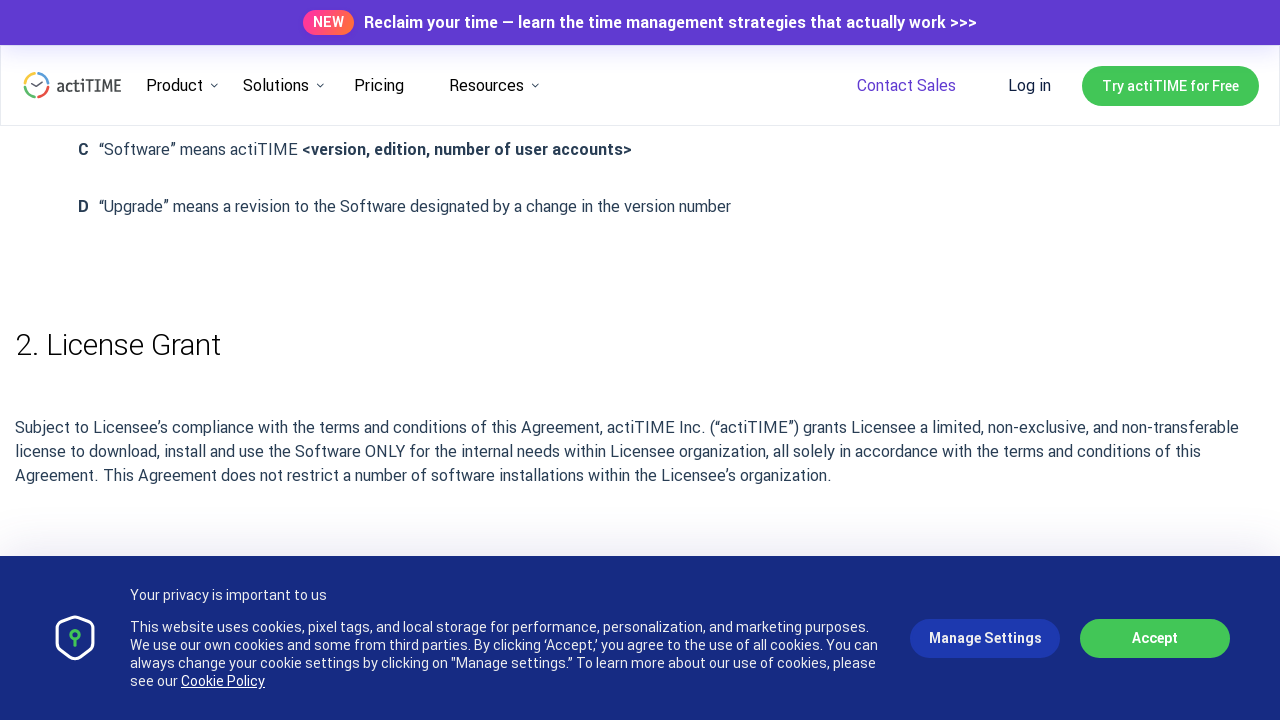

Waited 1 second after scroll 4
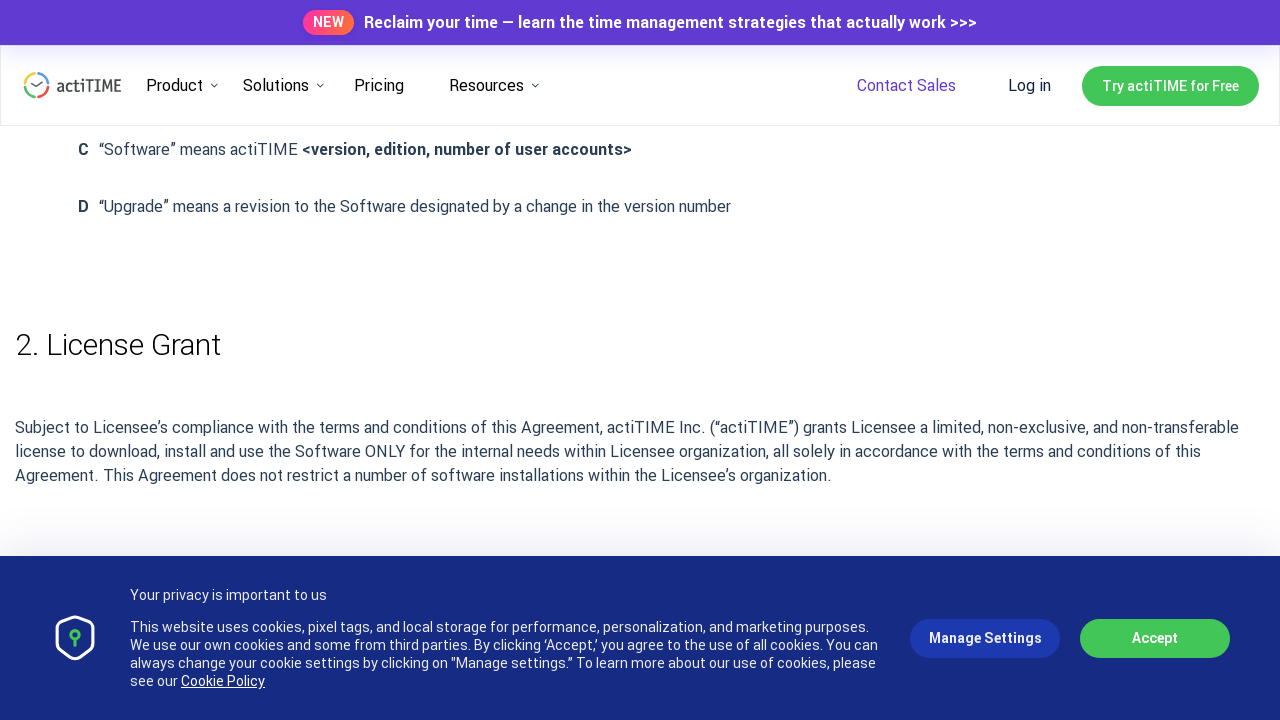

Scrolled down the license agreement page (scroll 5 of 5)
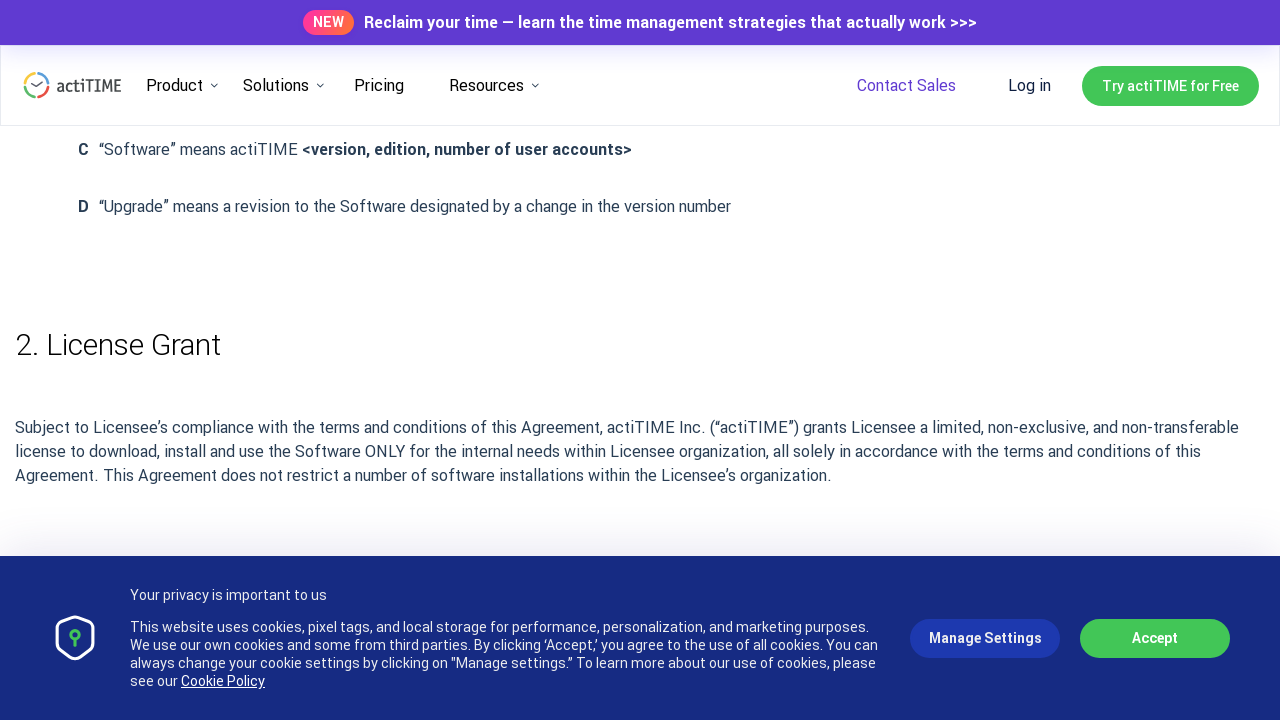

Waited 1 second after scroll 5
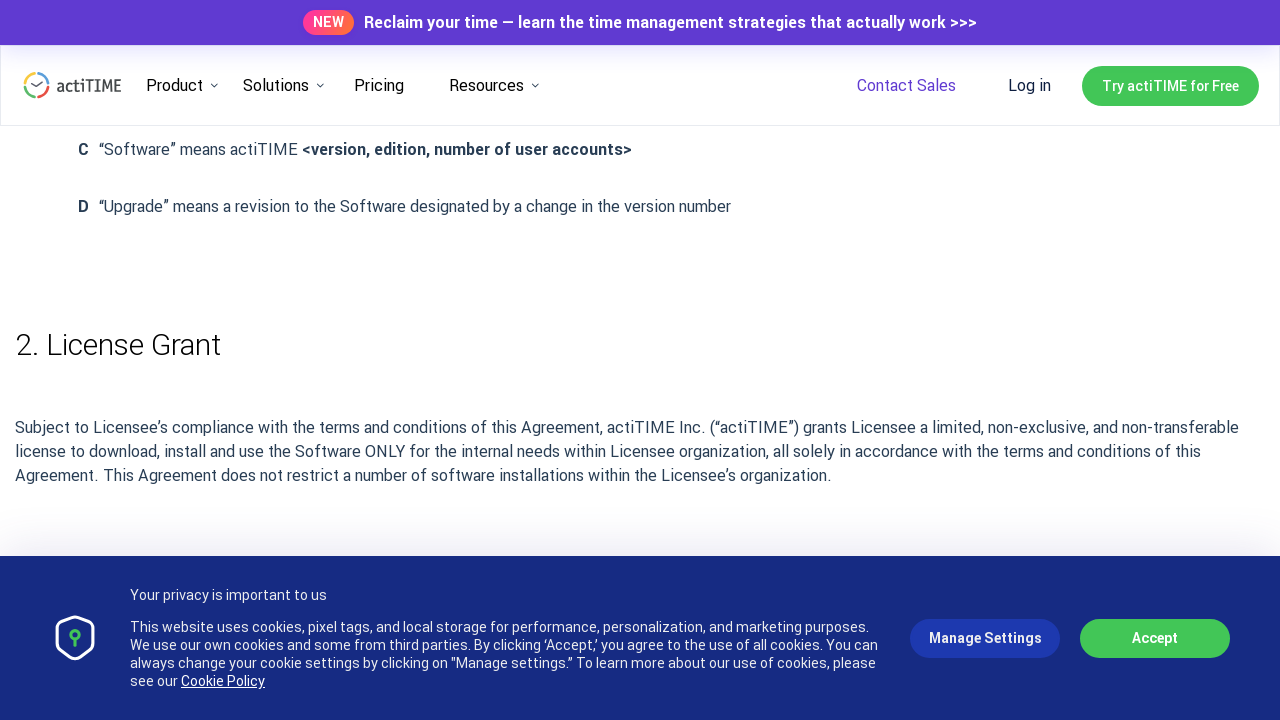

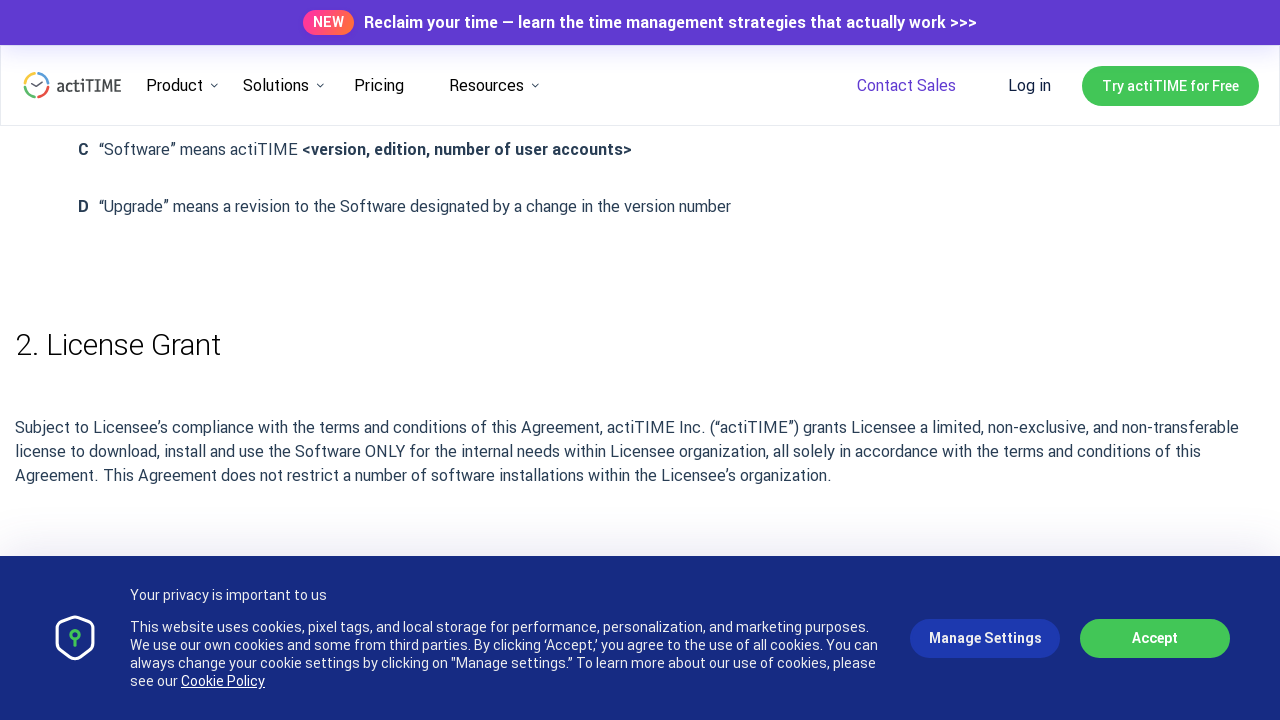